Tests drag and drop functionality within an iframe on the jQuery UI droppable demo page

Starting URL: https://jqueryui.com/droppable/

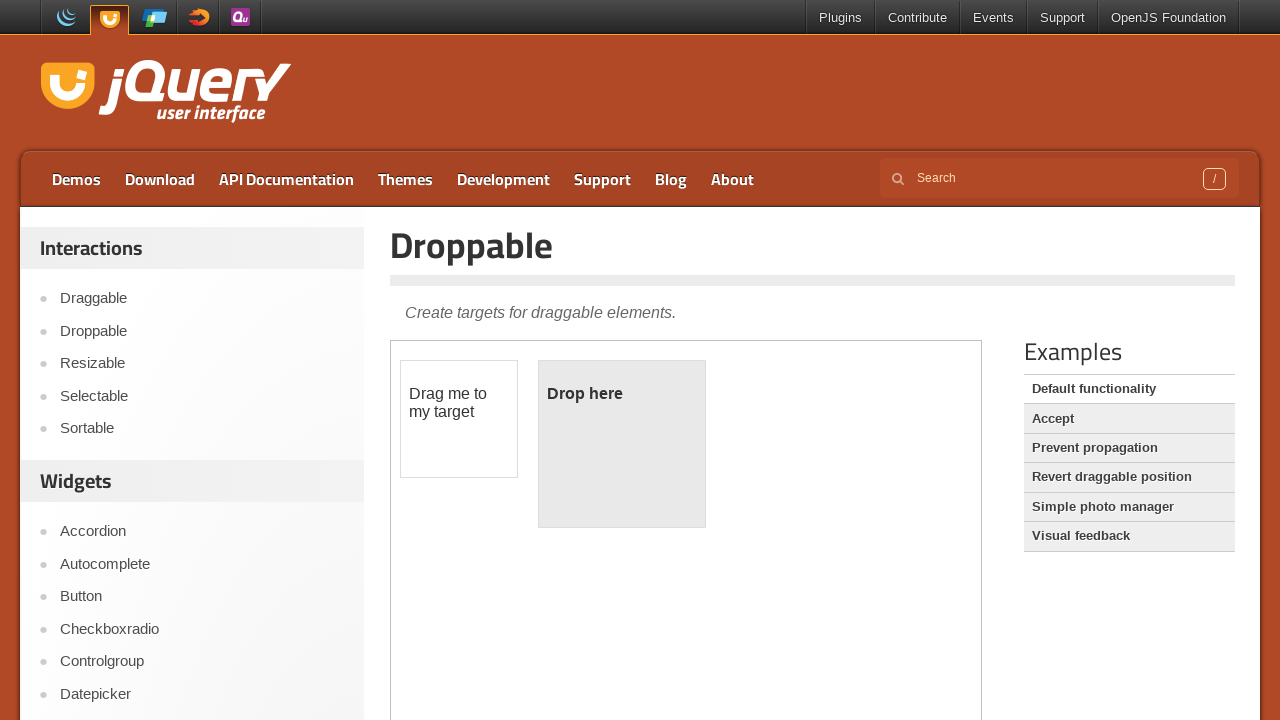

Retrieved iframe count for verification
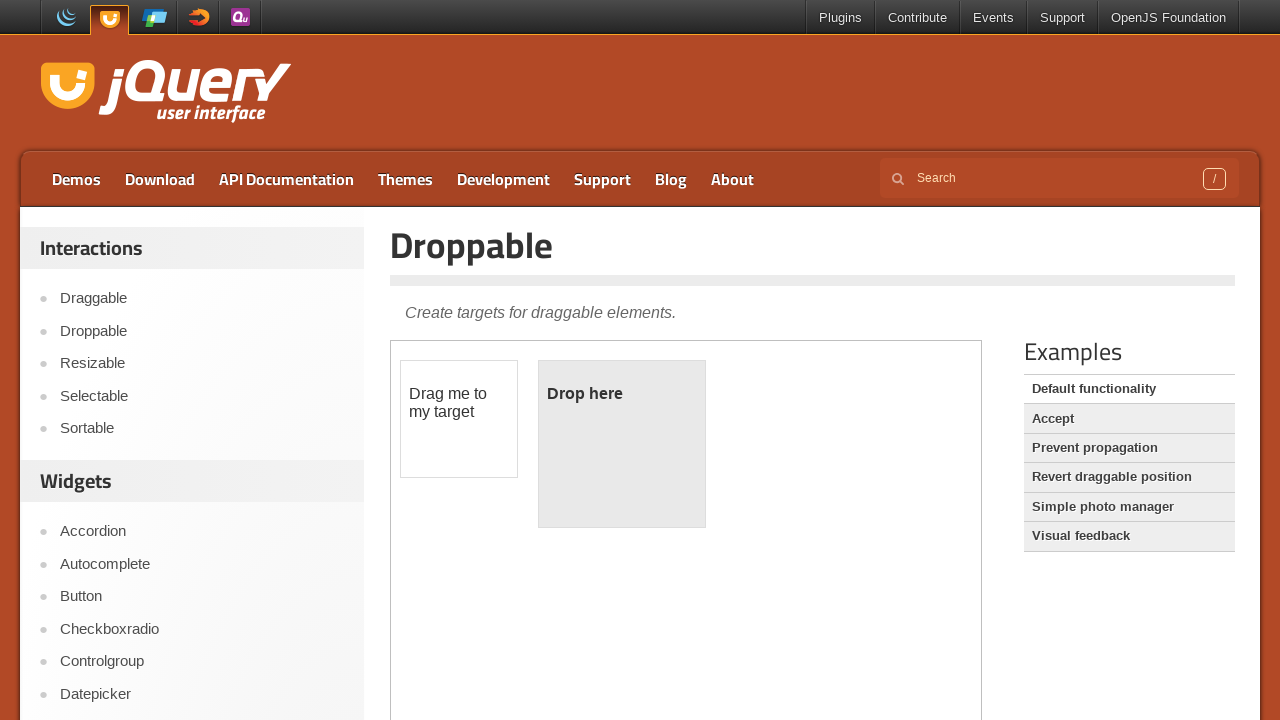

Located the demo iframe
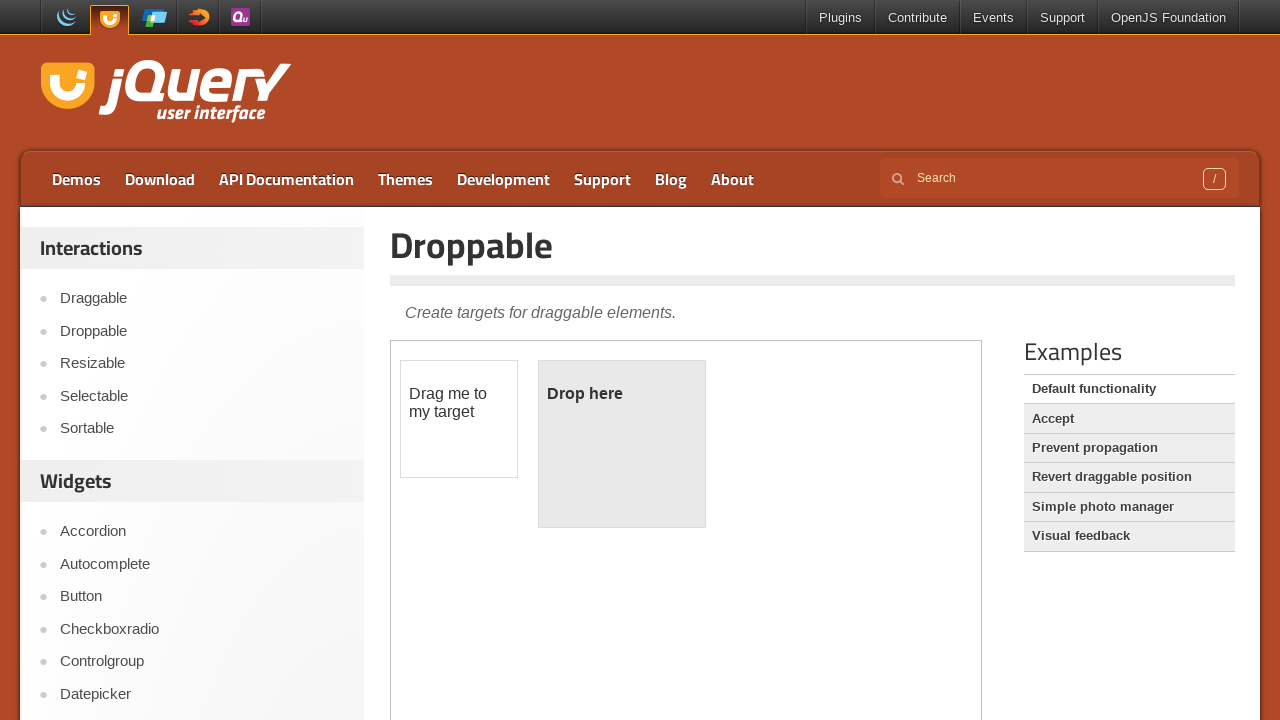

Located the draggable element within iframe
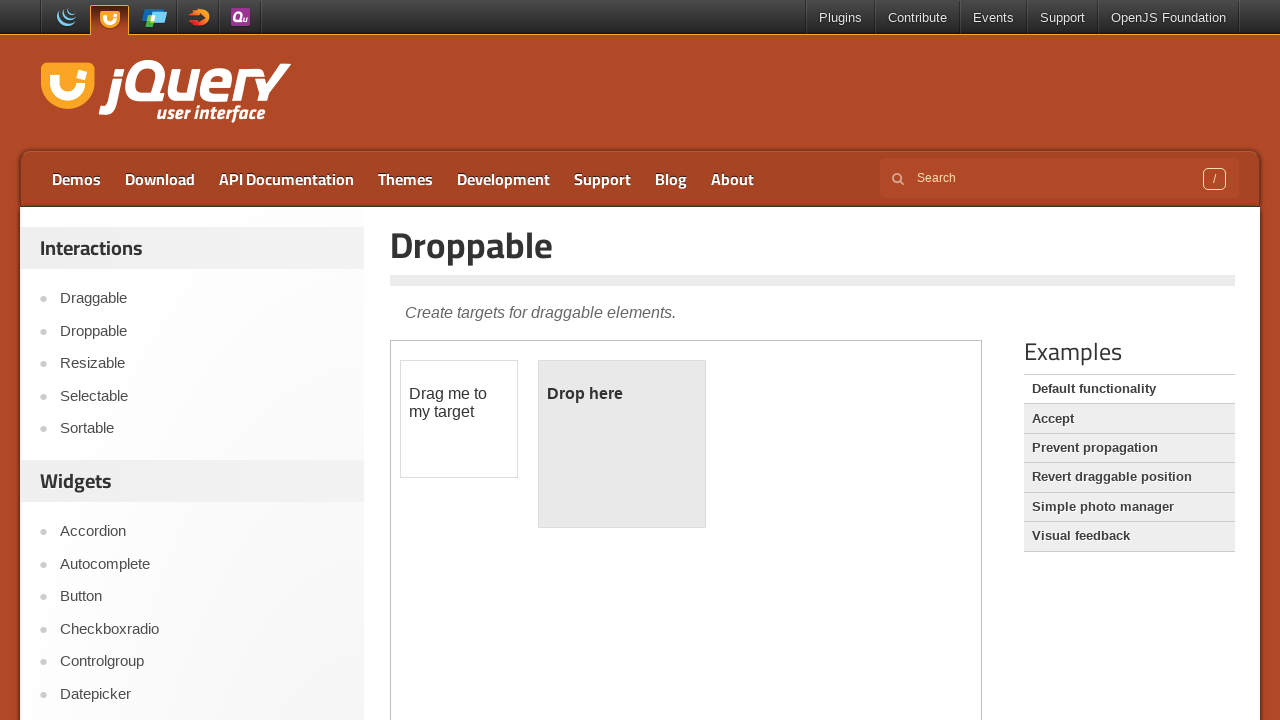

Located the droppable element within iframe
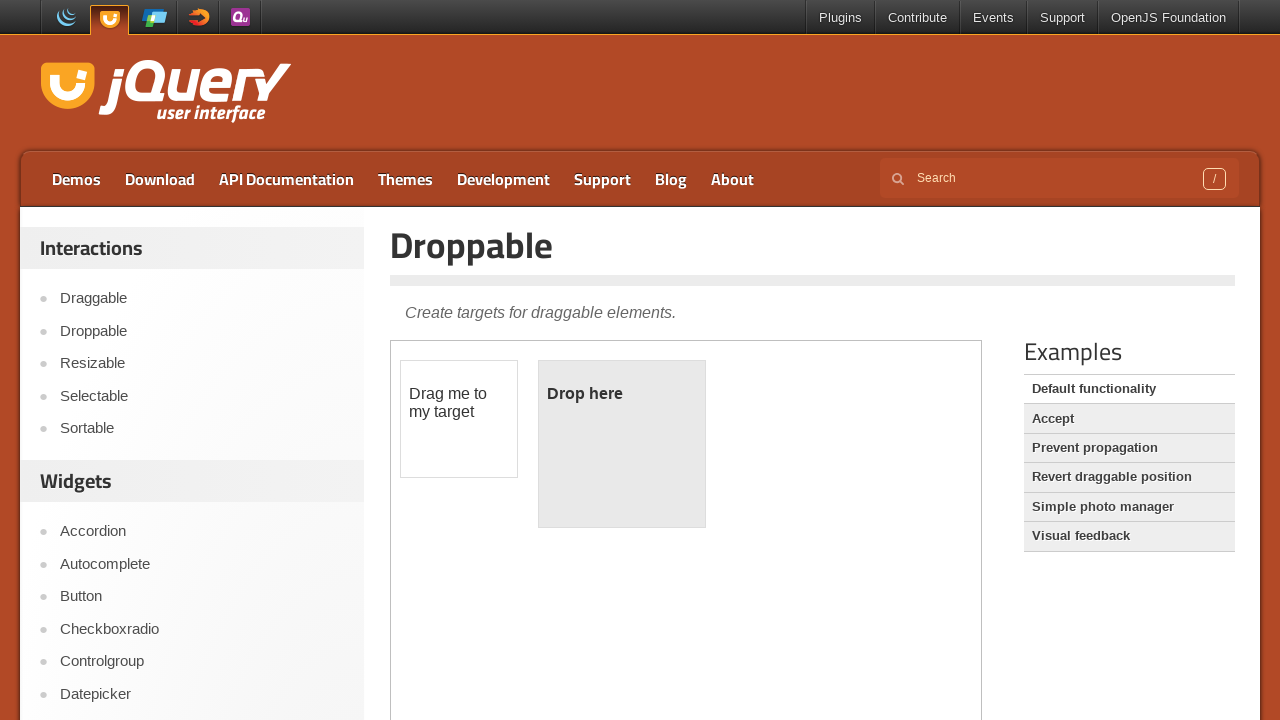

Dragged the draggable element and dropped it onto the droppable element at (622, 444)
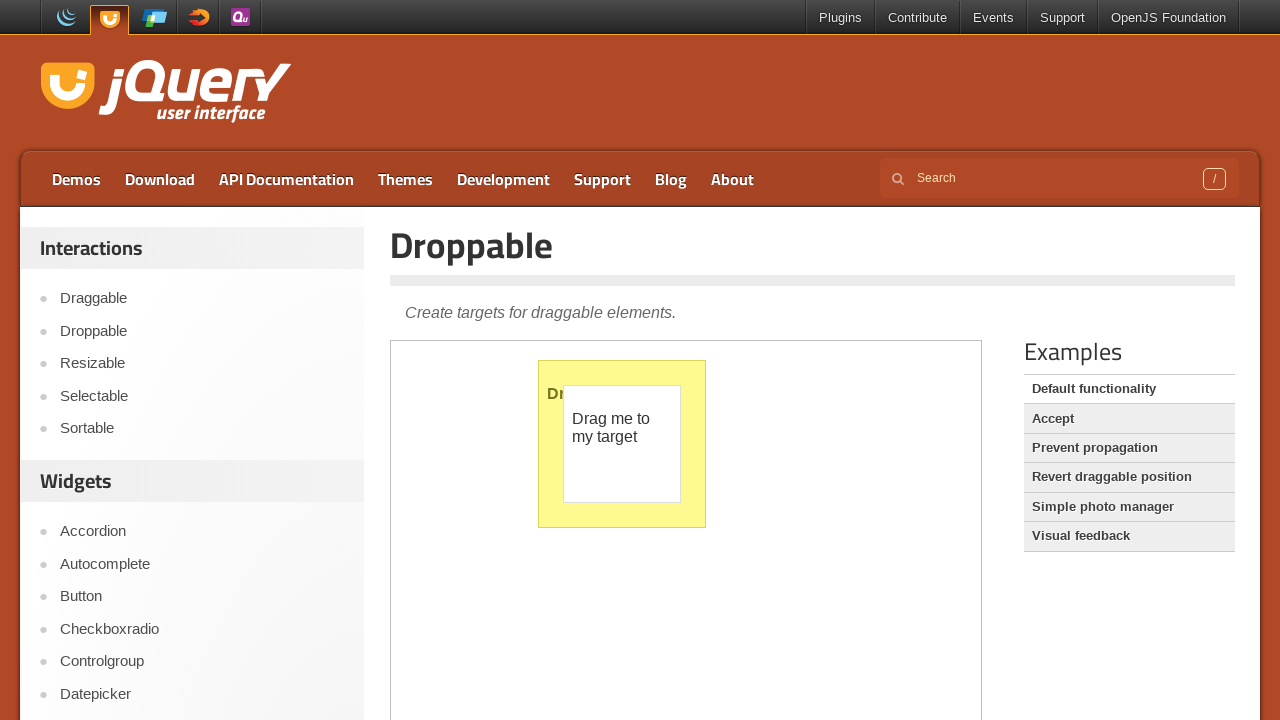

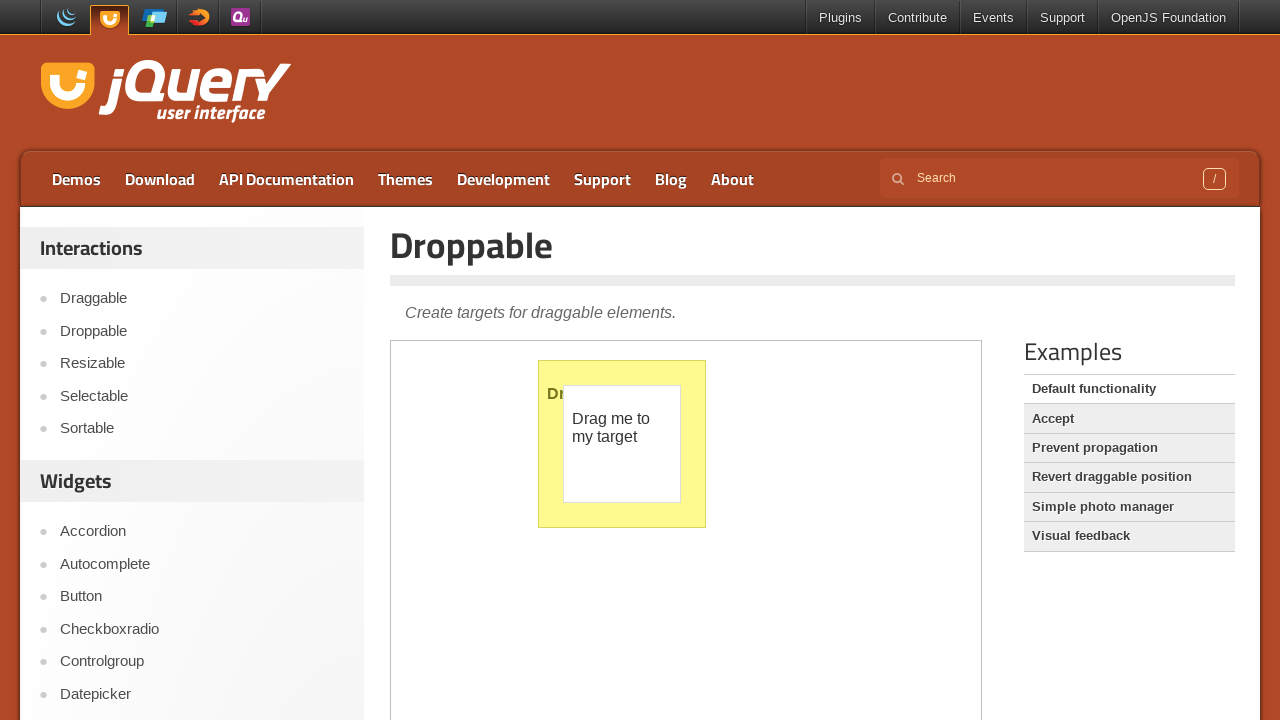